Tests iframe handling by switching to a demo frame and clicking on a radio button labeled "New York" within the jQuery UI checkboxradio demo page

Starting URL: https://jqueryui.com/checkboxradio/

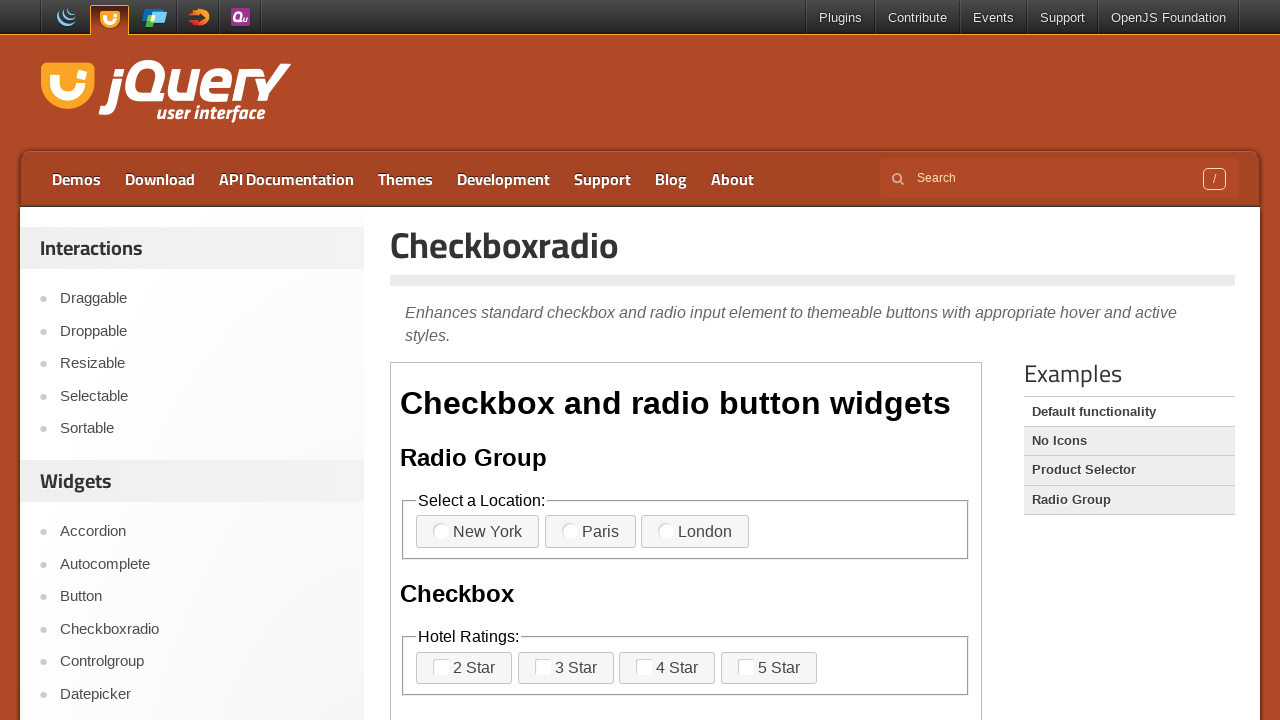

Waited for demo iframe to be present on the page
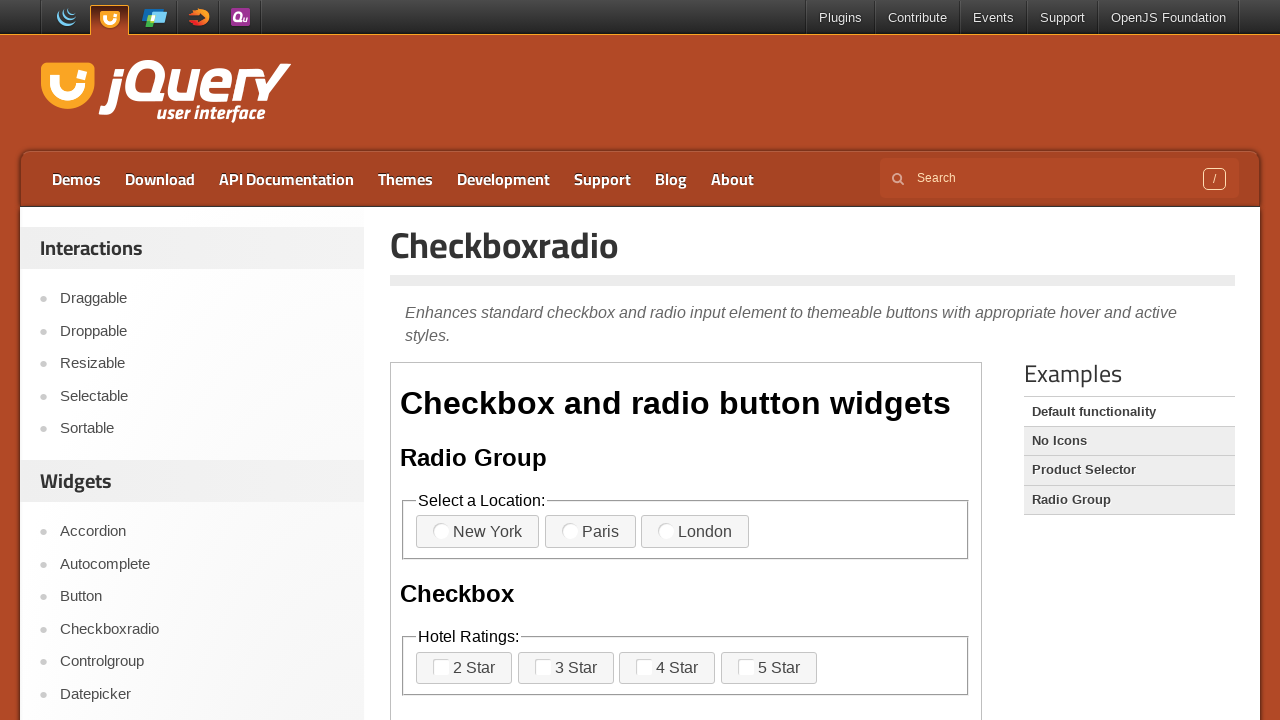

Retrieved content frame from iframe element
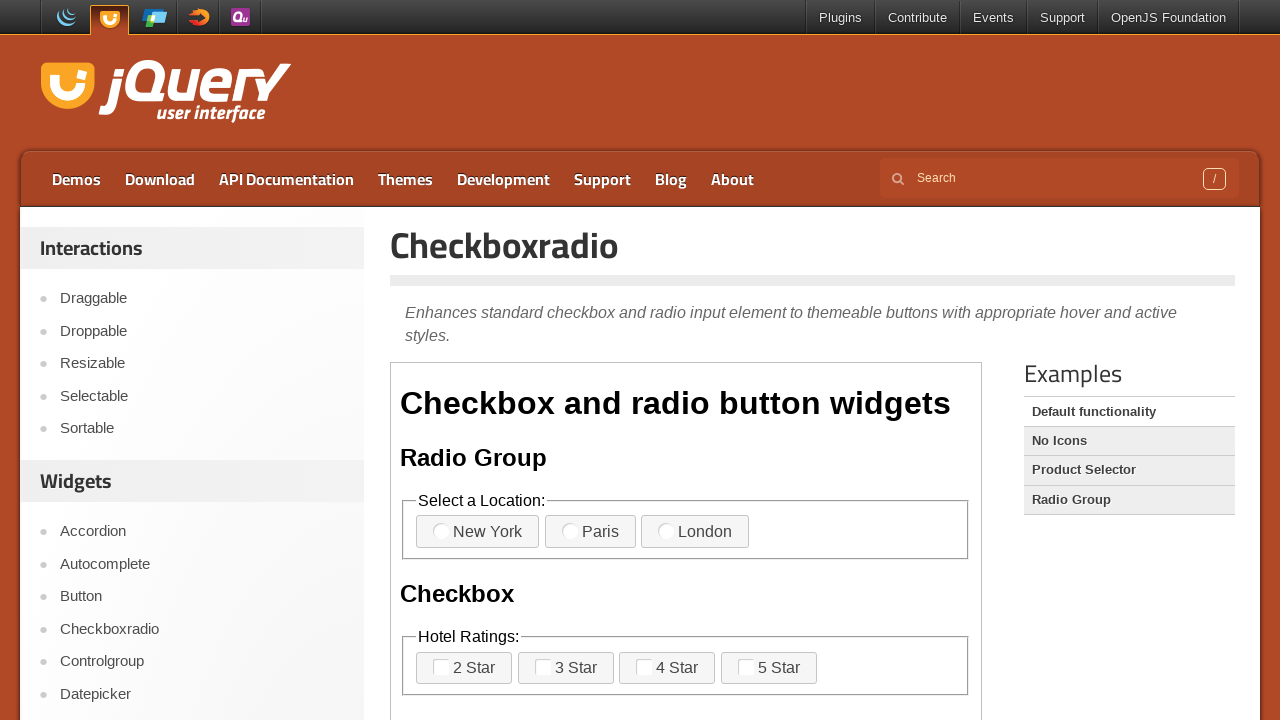

Waited for 'New York' radio button label to be visible in iframe
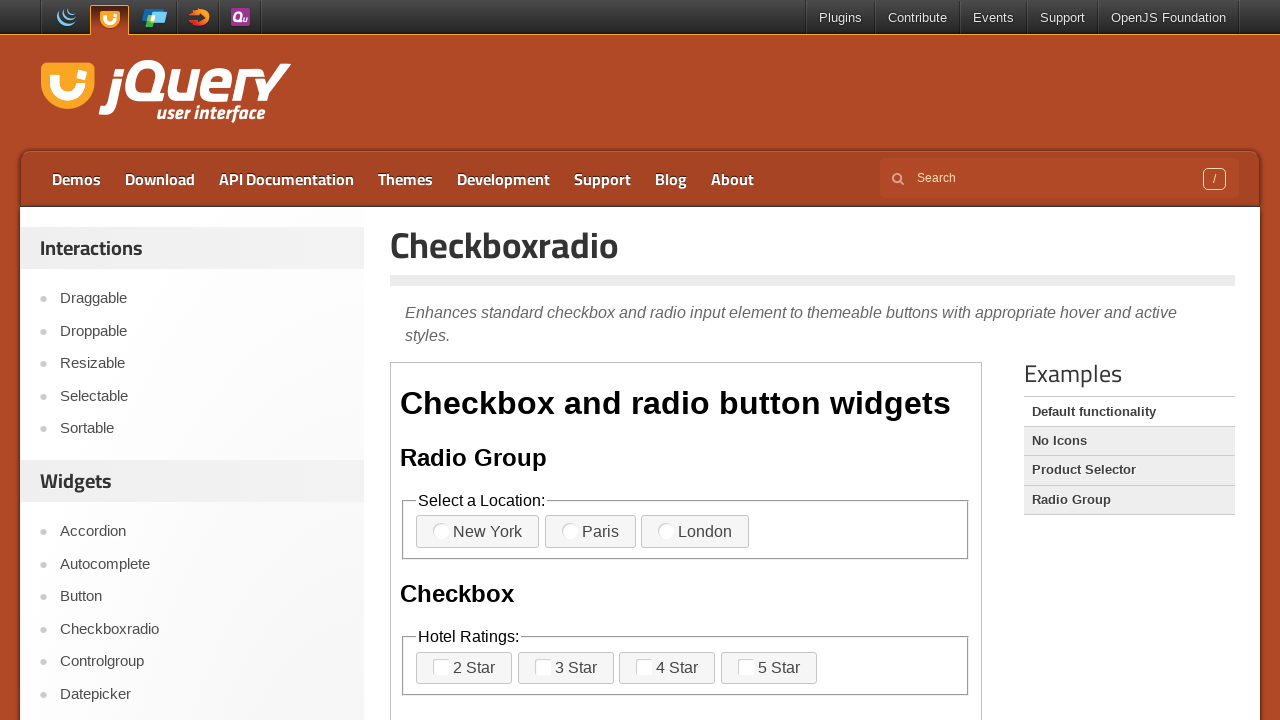

Clicked on 'New York' radio button in the jQuery UI checkboxradio demo at (478, 532) on xpath=//label[normalize-space()='New York']
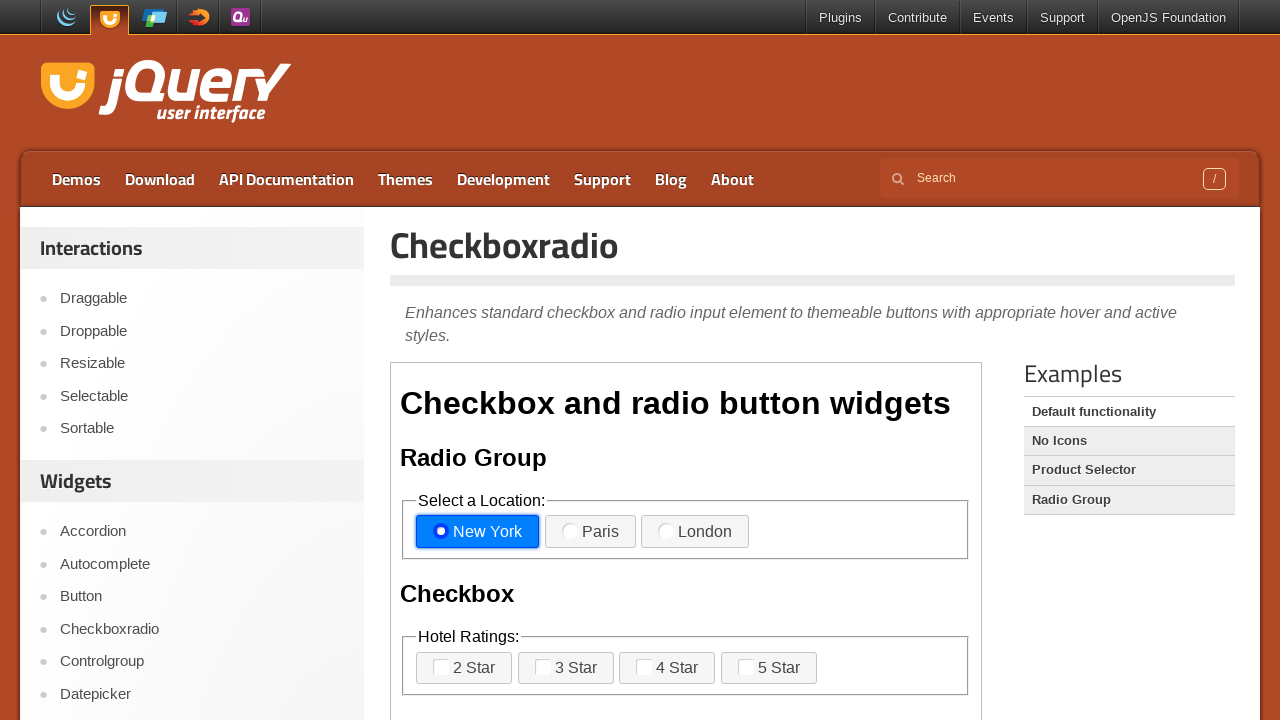

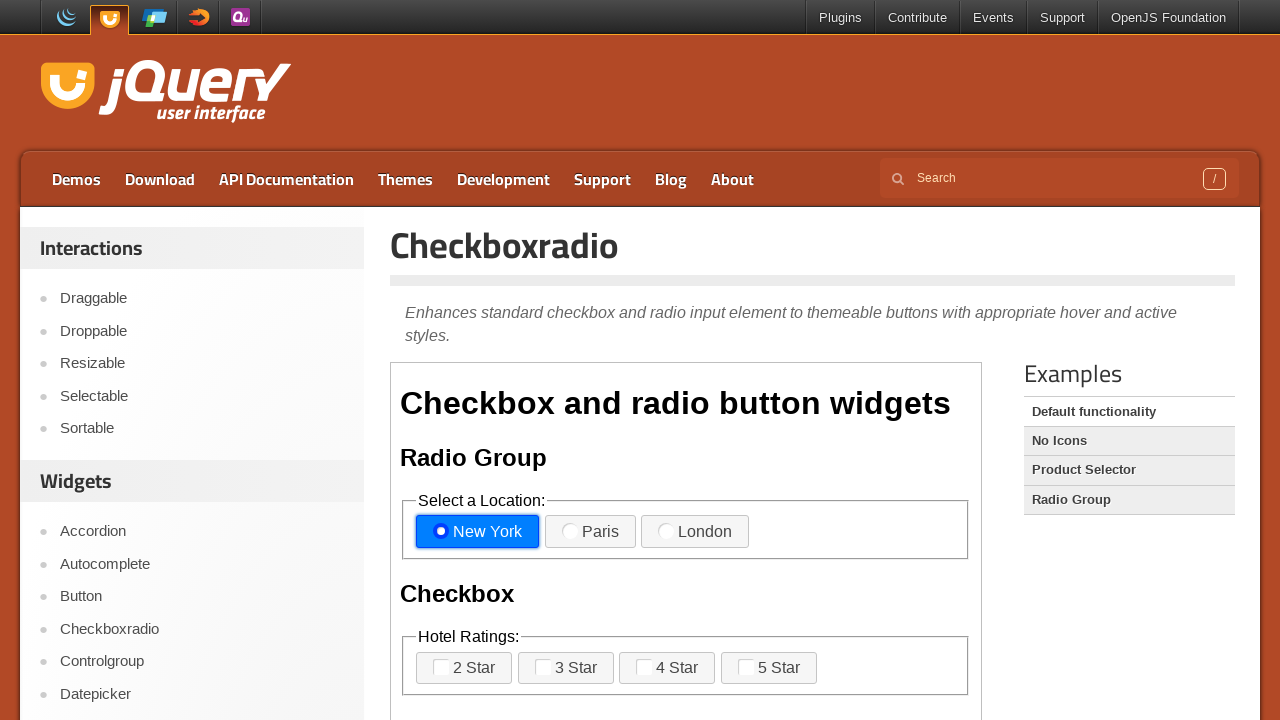